Tests window handling by clicking on Terms link which opens in a new tab, then switches between the original and new window

Starting URL: https://accounts.google.com/signup/v2/webcreateaccount?flowName=GlifWebSignIn&flowEntry=SignUp

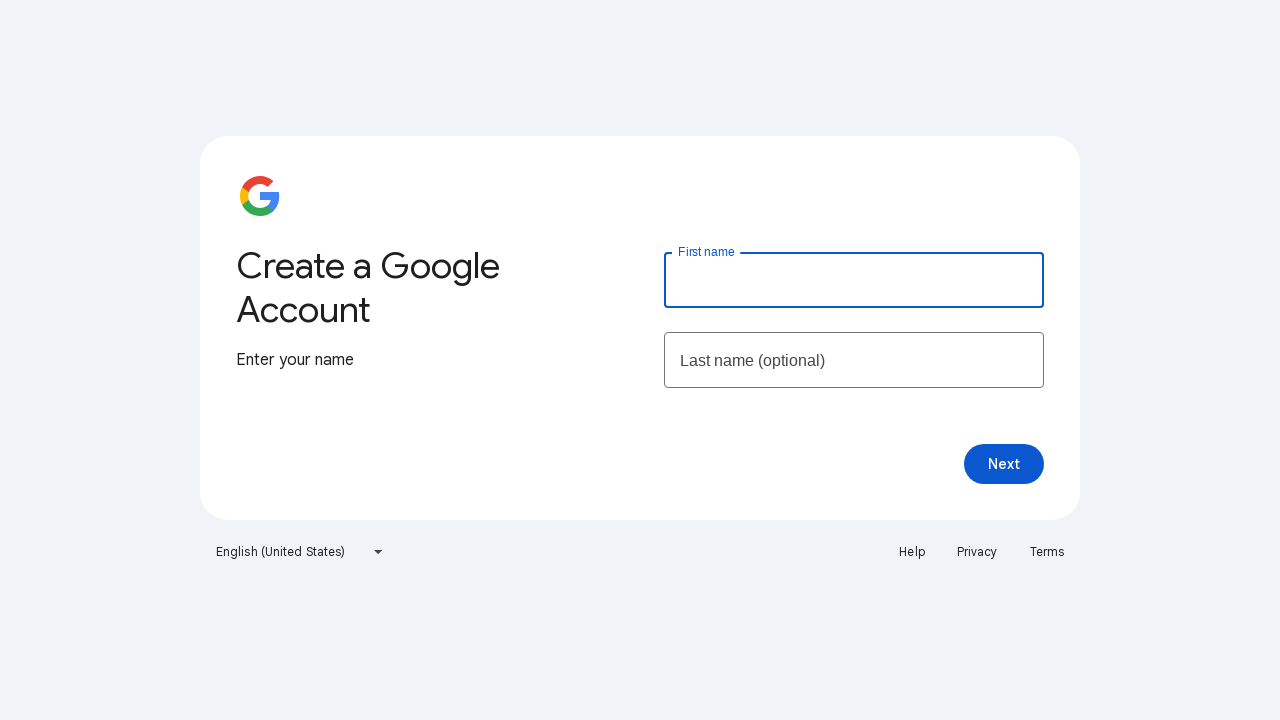

Clicked Terms link which opened in a new tab at (1047, 552) on xpath=//a[.='Terms']
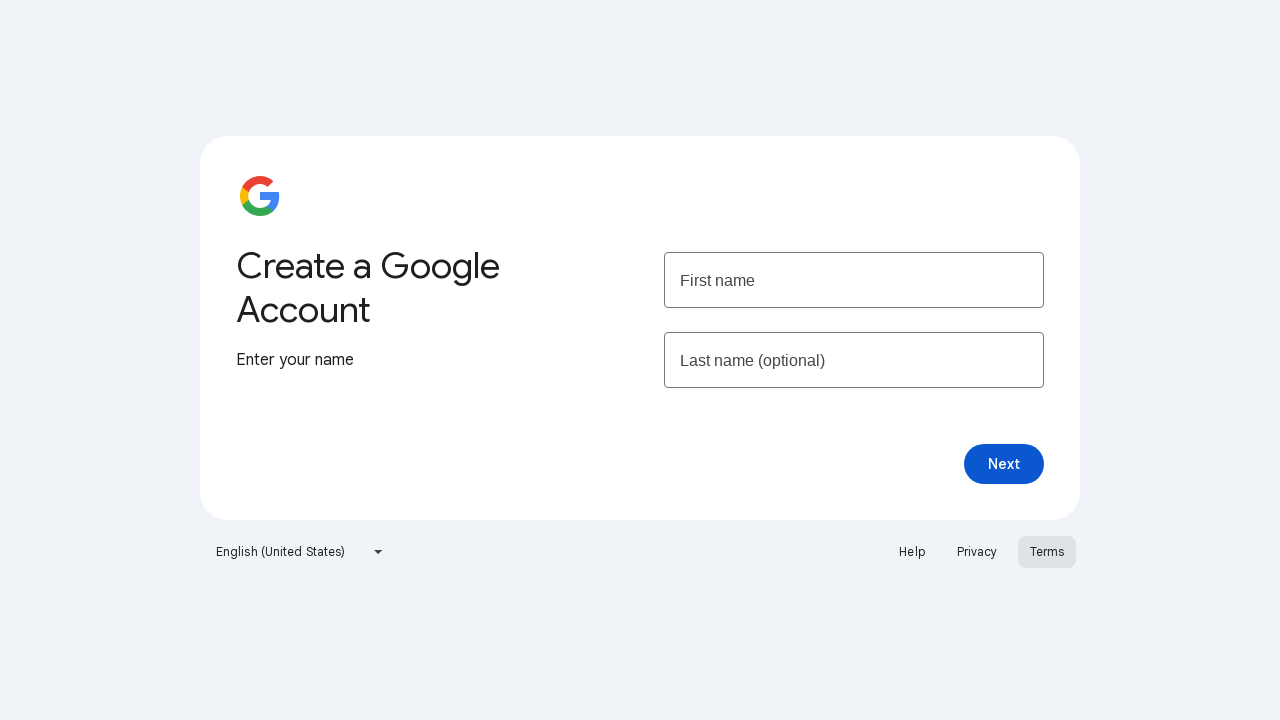

Retrieved title from original window
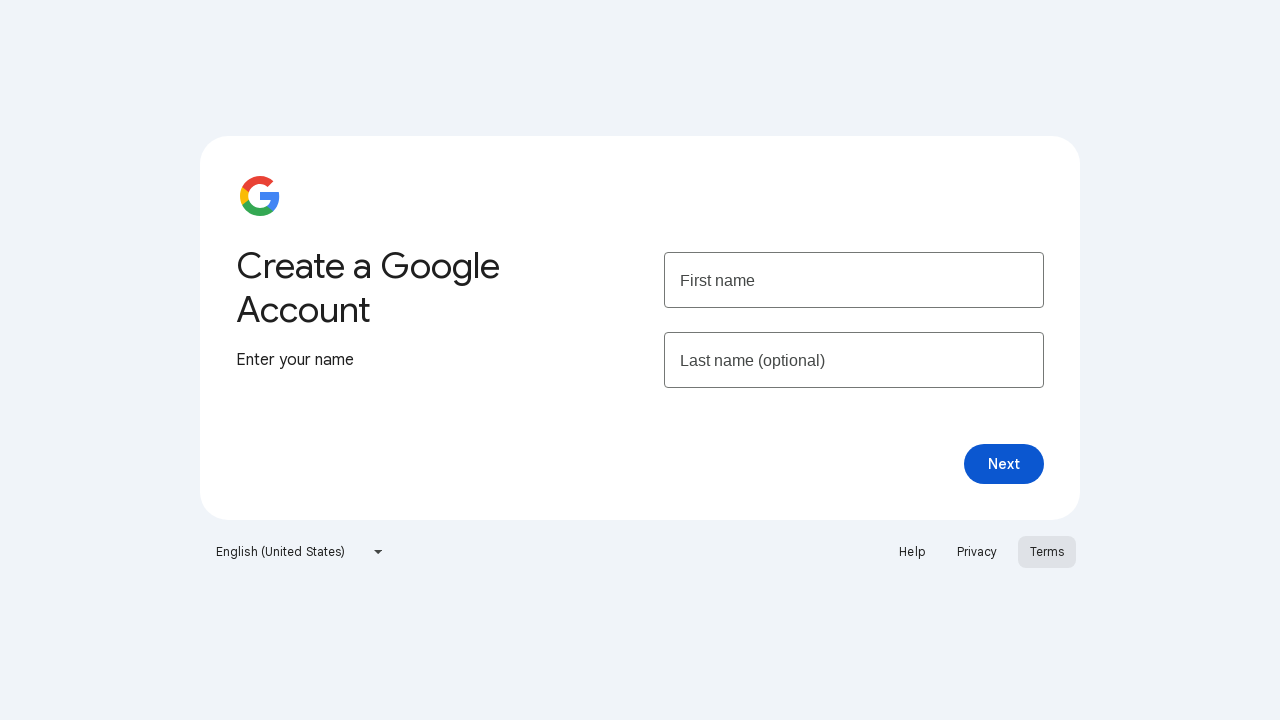

Retrieved title from new tab
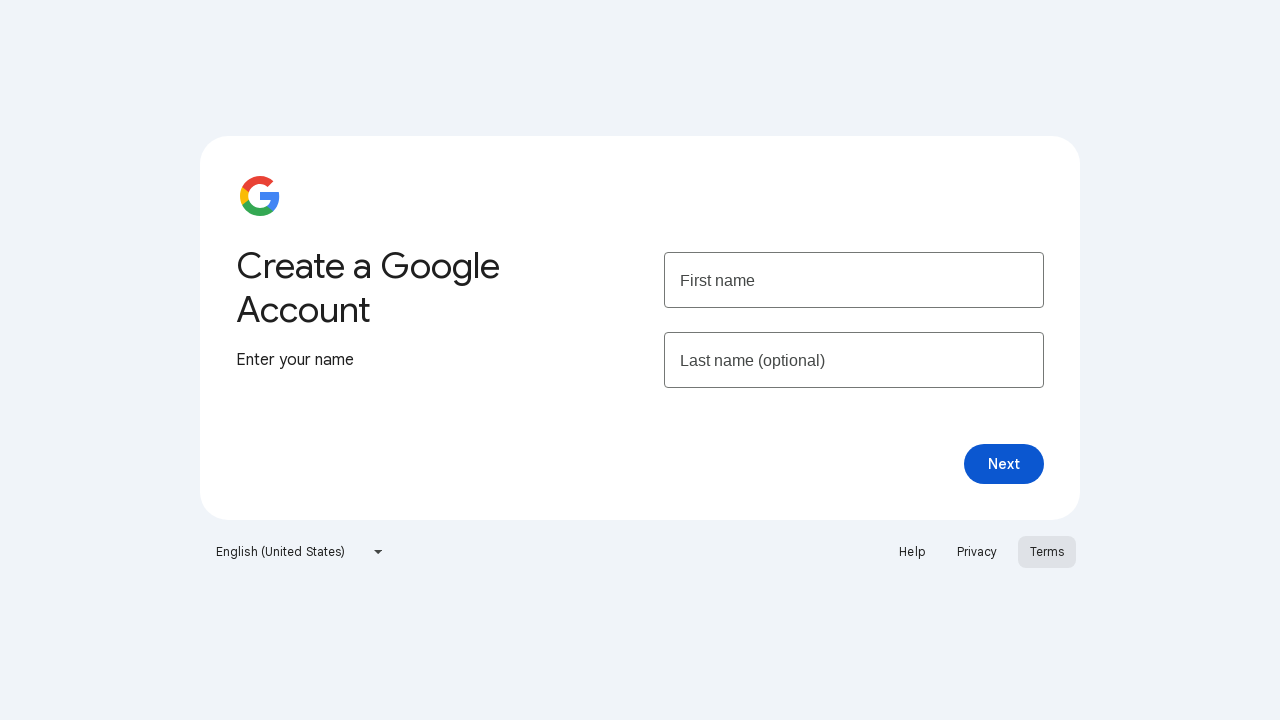

Brought original window to focus
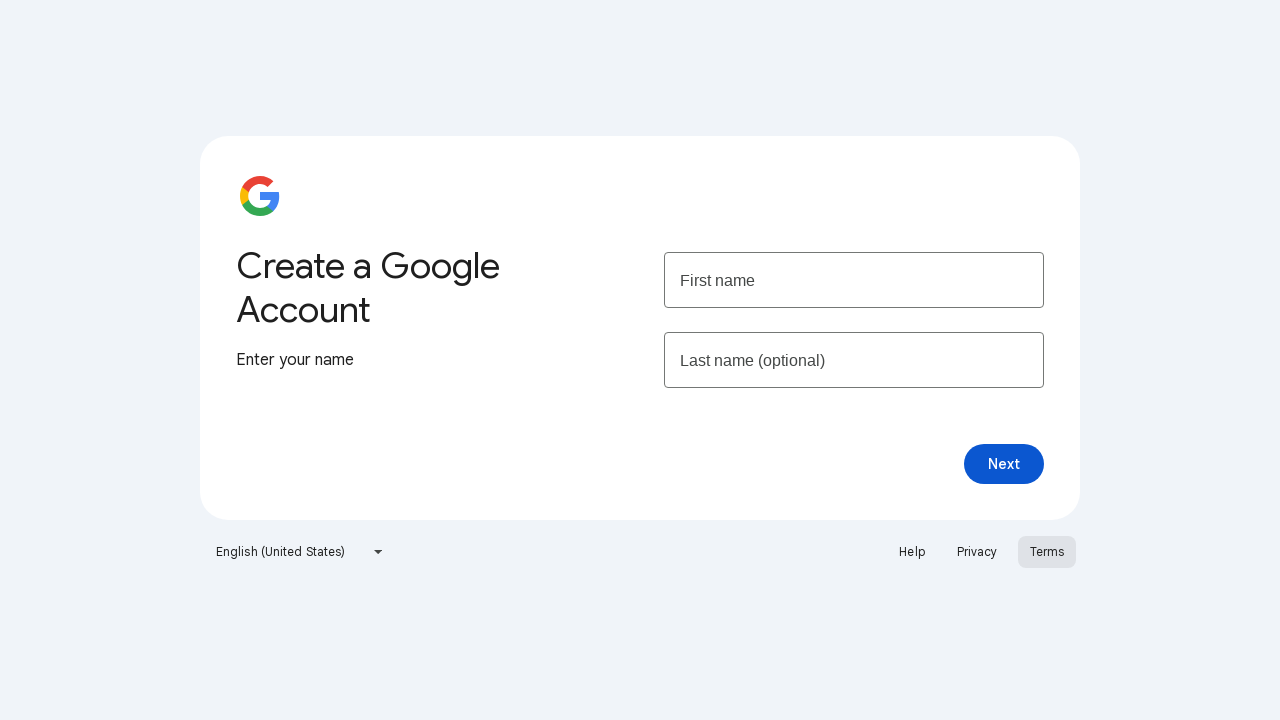

Brought new tab to focus
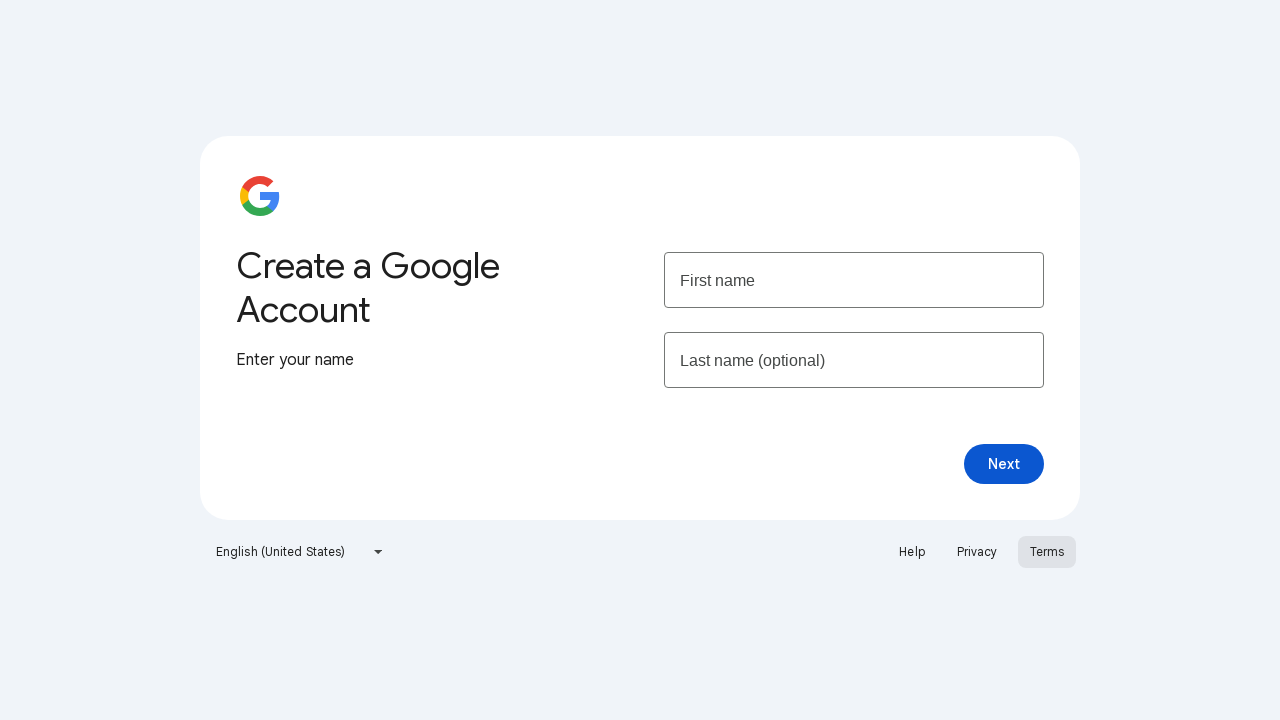

Switched back to original window
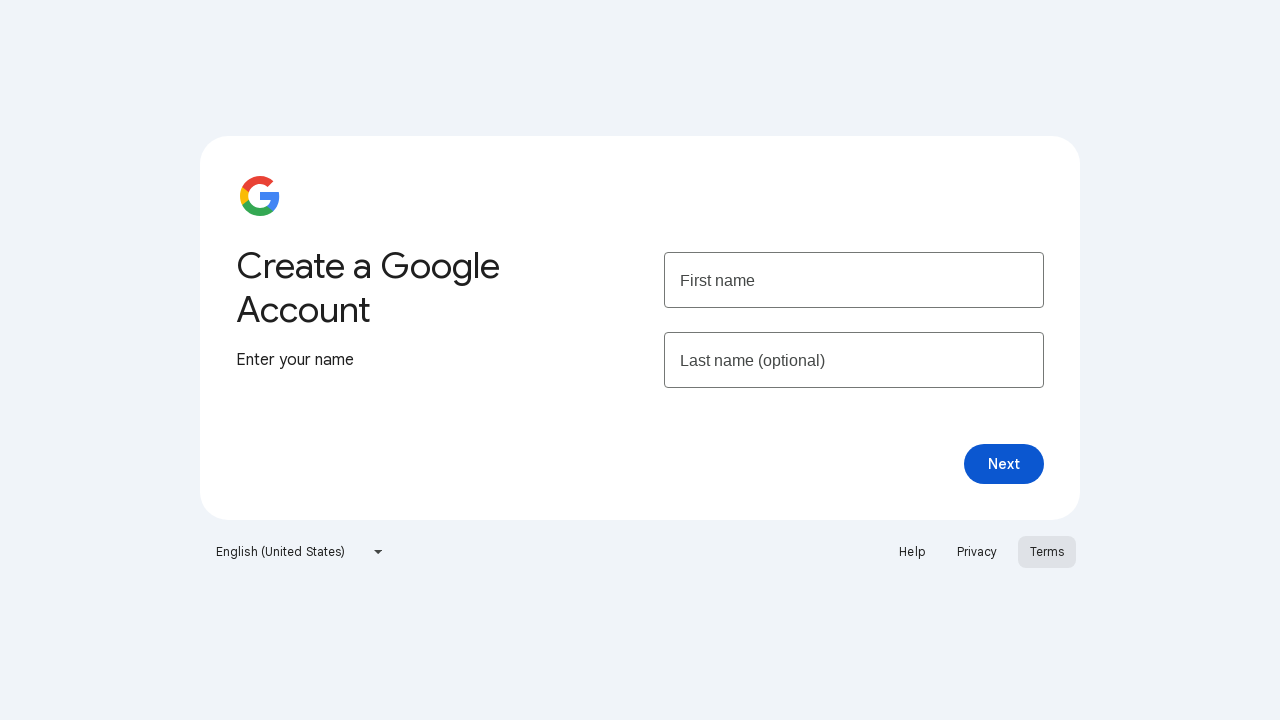

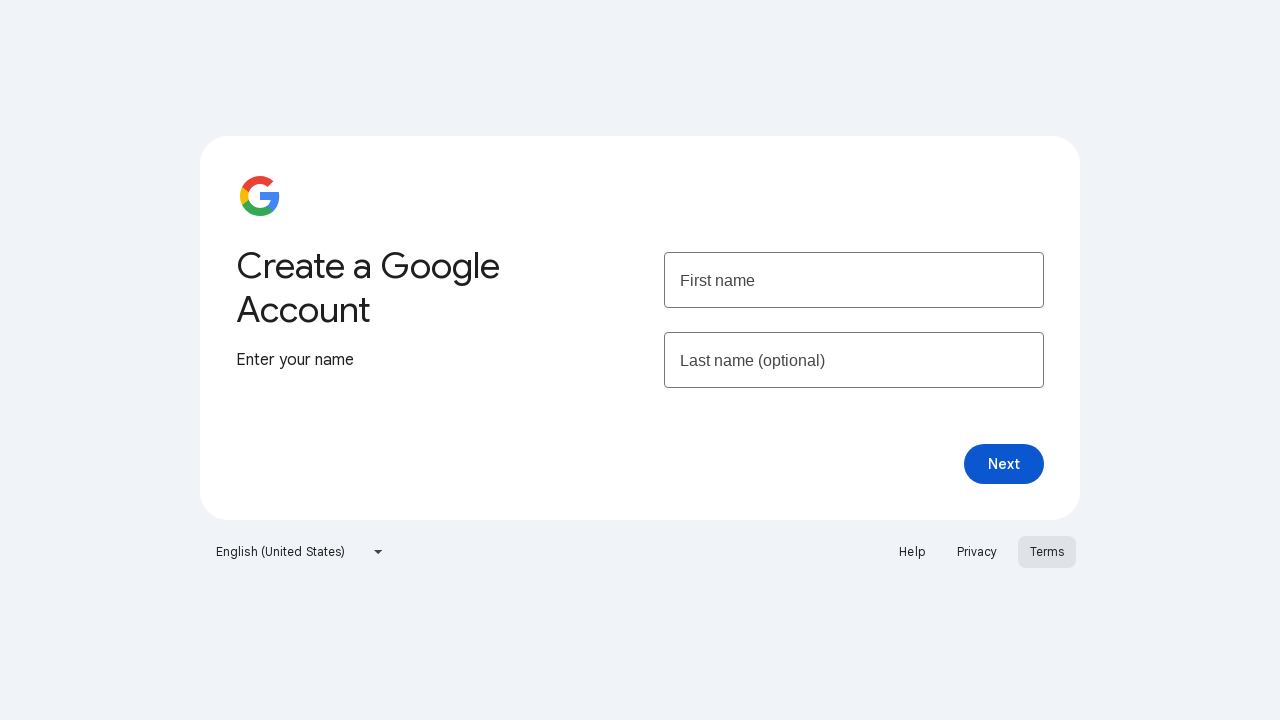